Tests HTML5 drag and drop functionality by dragging element from column A to column B and verifying the elements have switched positions.

Starting URL: http://the-internet.herokuapp.com/drag_and_drop

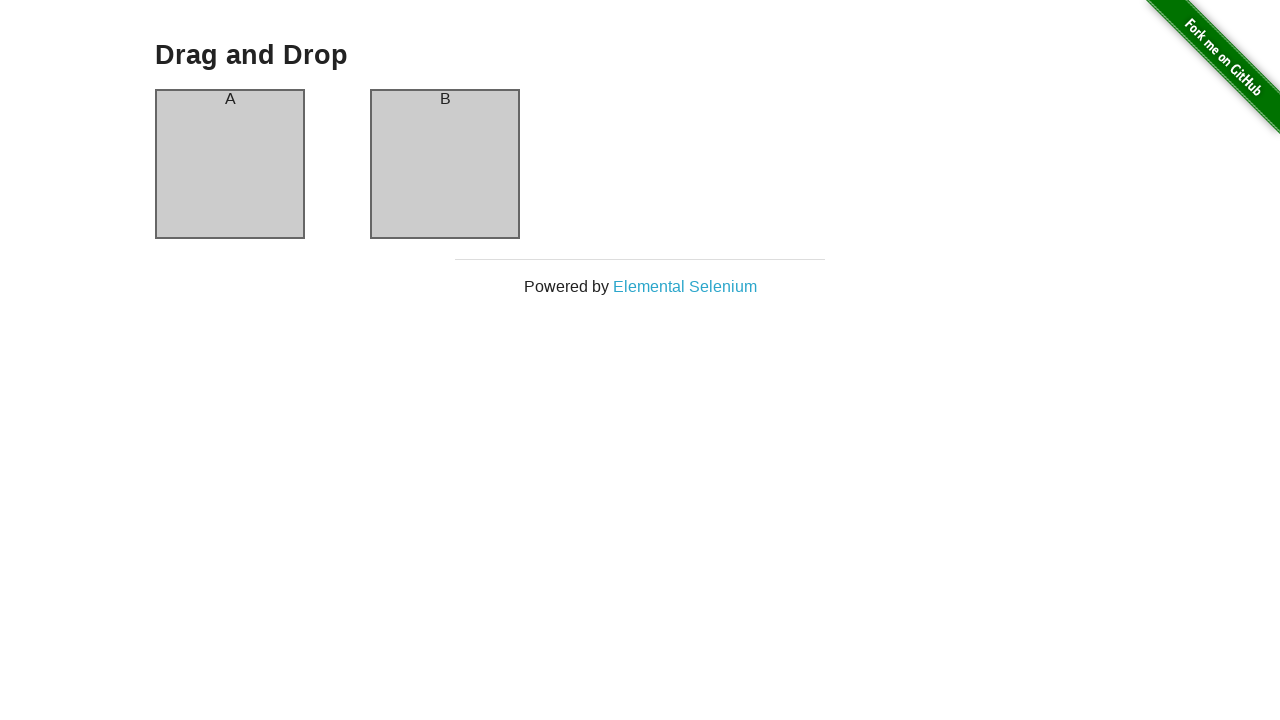

Dragged element from column A to column B at (445, 164)
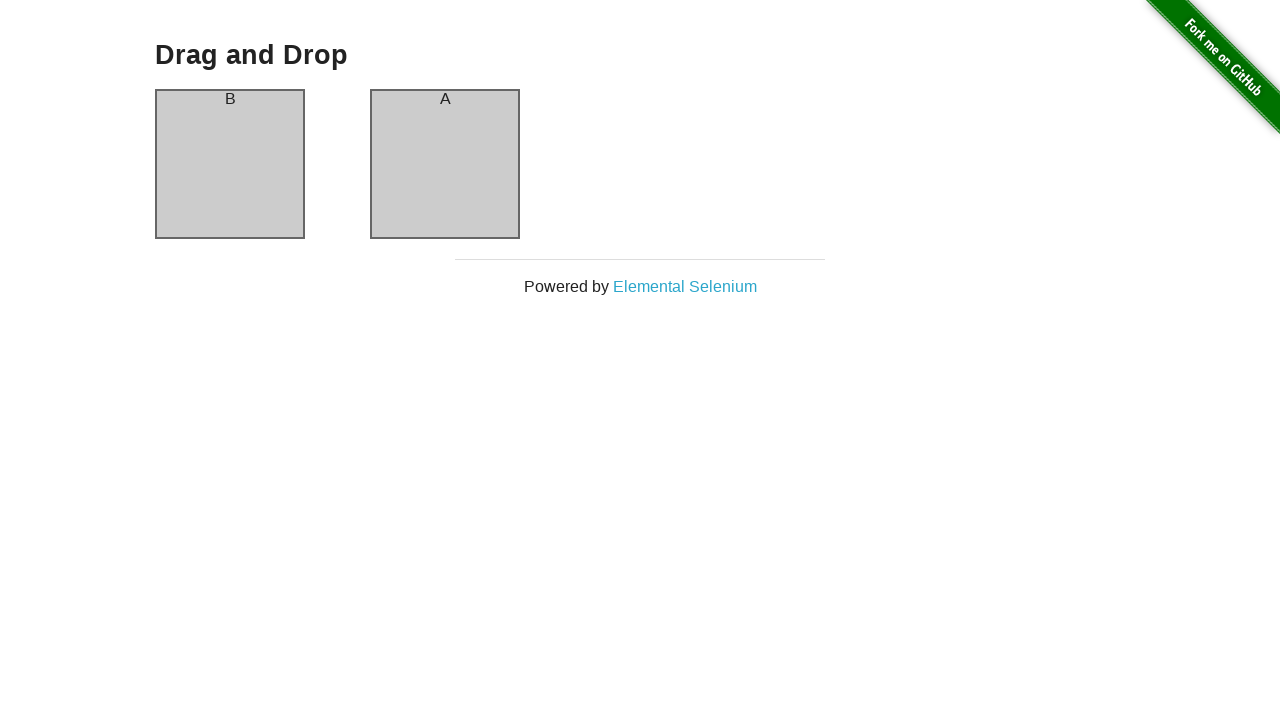

Verified column A now contains element 'B'
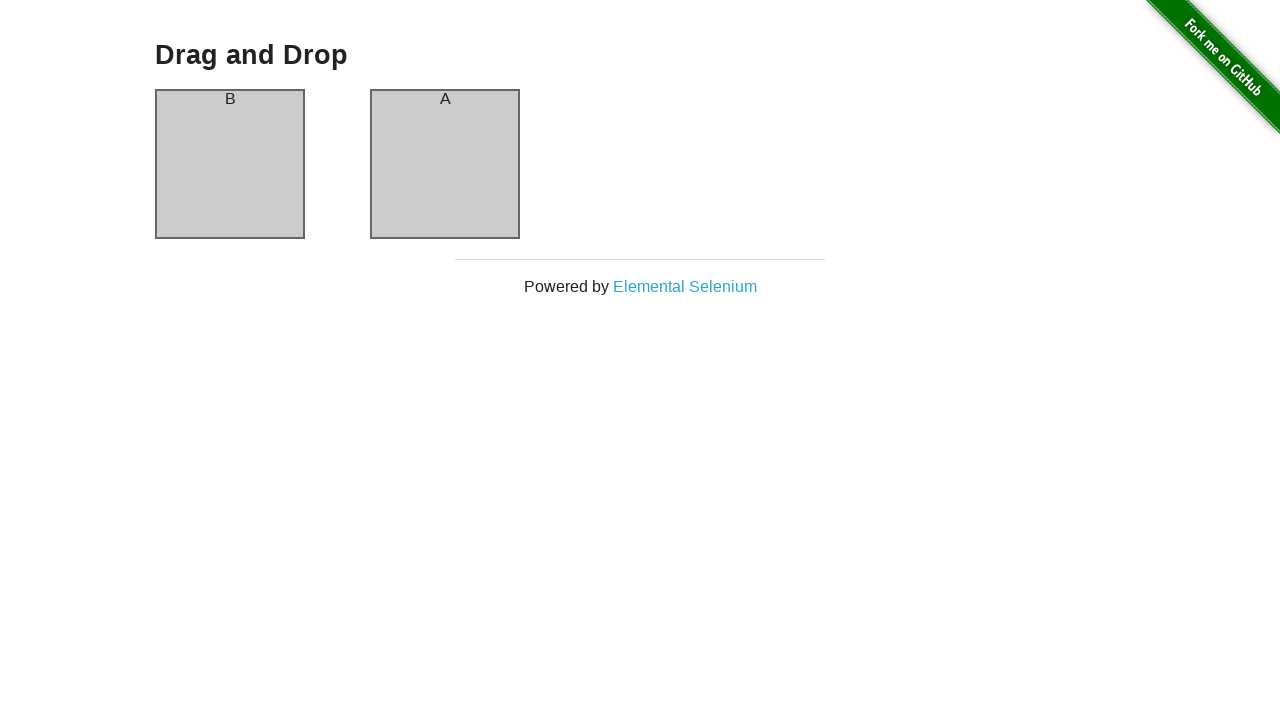

Verified column B now contains element 'A'
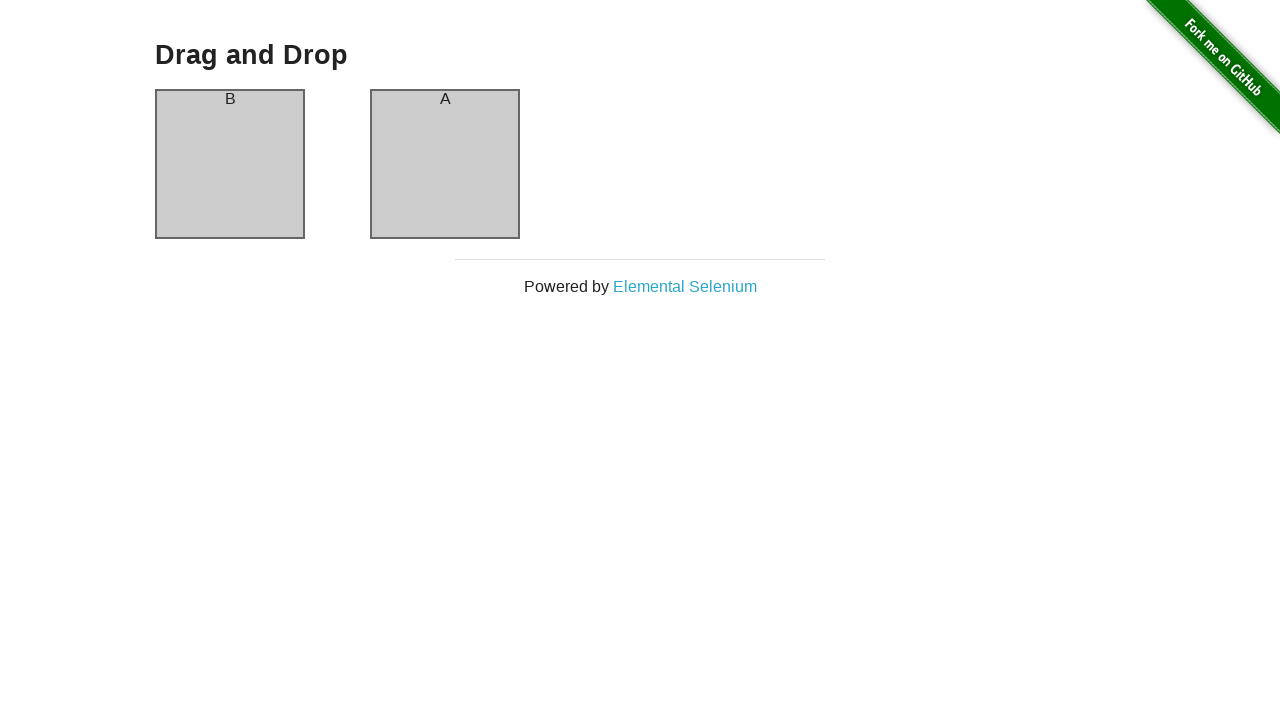

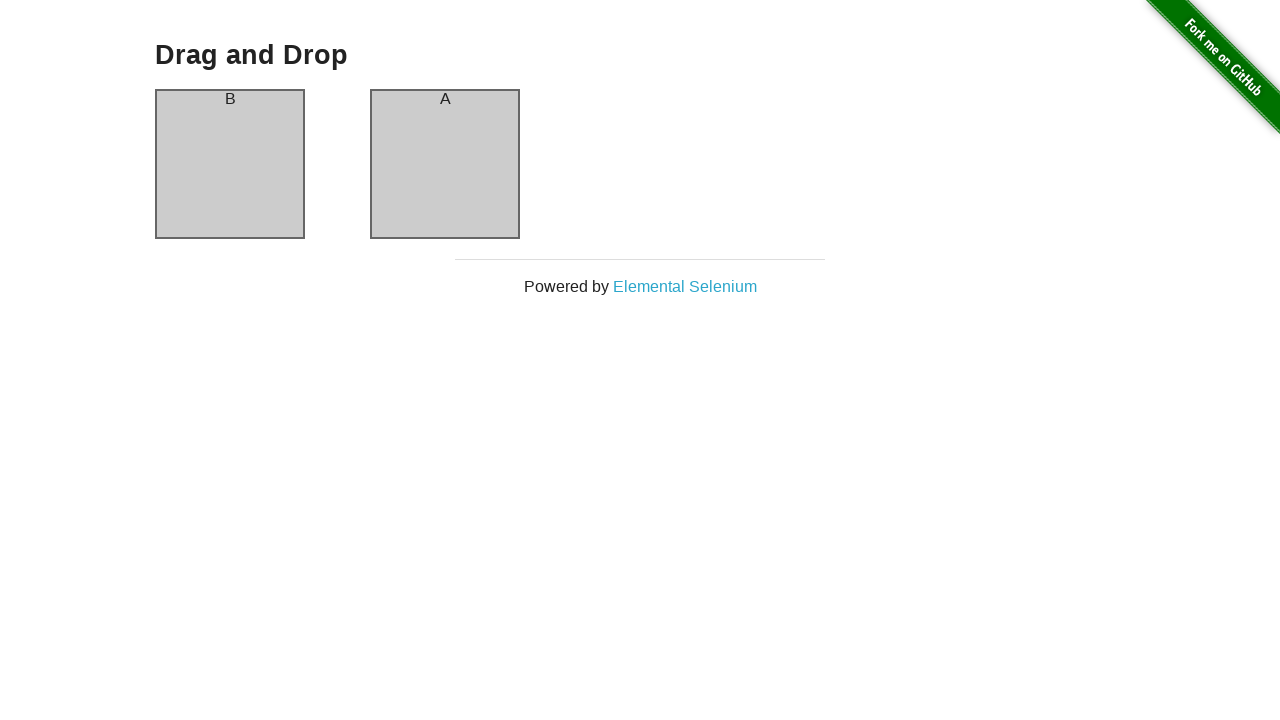